Navigates to a demo page and clicks a "Click Me" button to test basic page interaction functionality.

Starting URL: https://govtechsg.github.io/purple-banner-embeds/purple-integrated-scan-example.htm

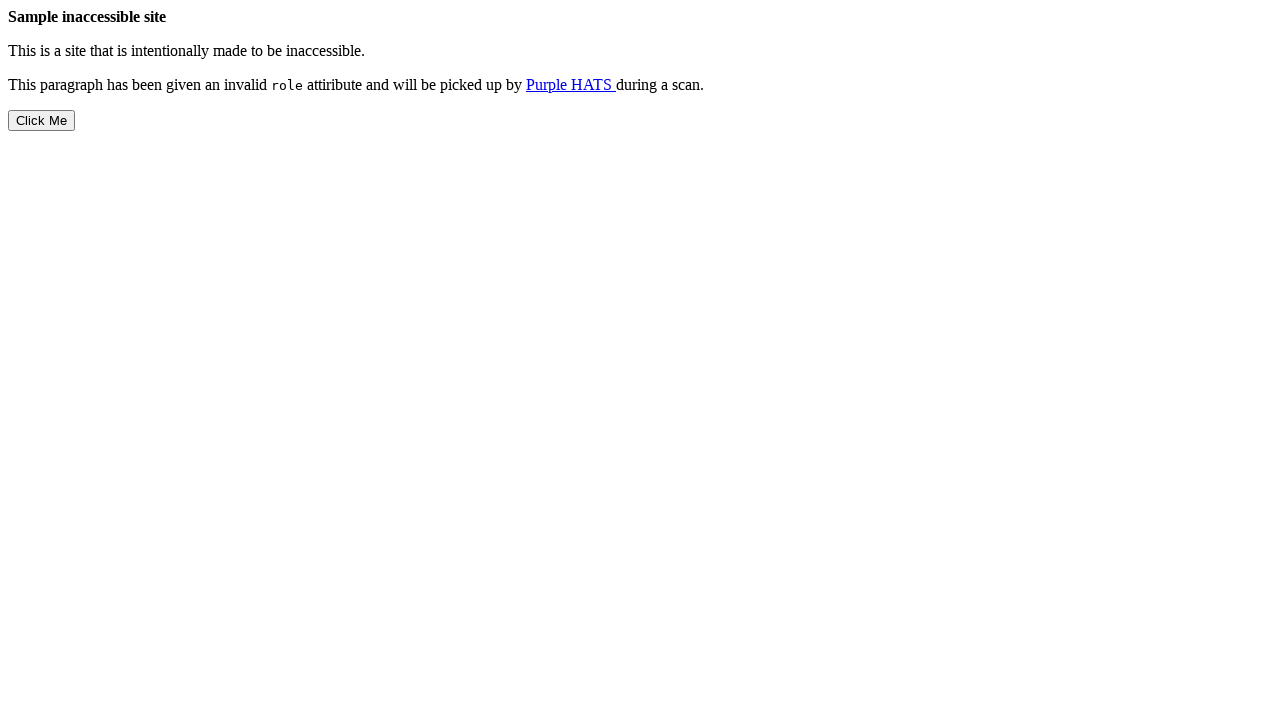

Waited for page DOM content to load
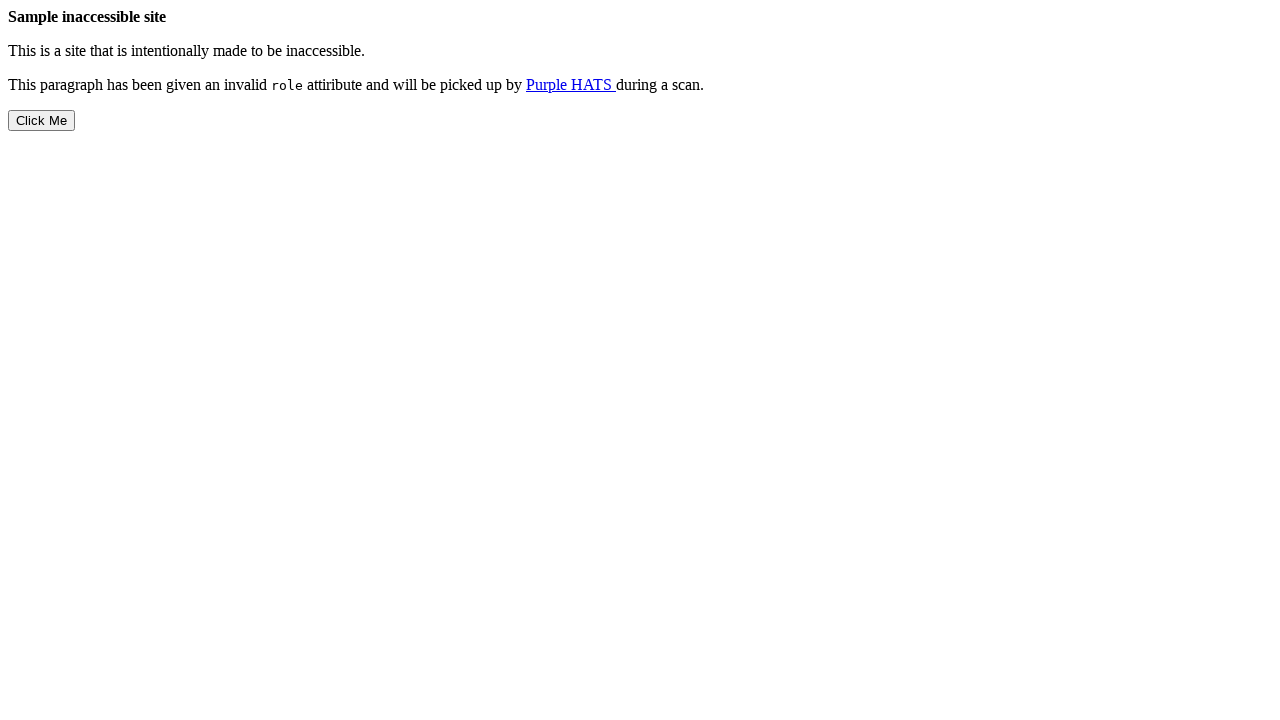

Clicked the 'Click Me' button at (42, 120) on internal:role=button[name="Click Me"i]
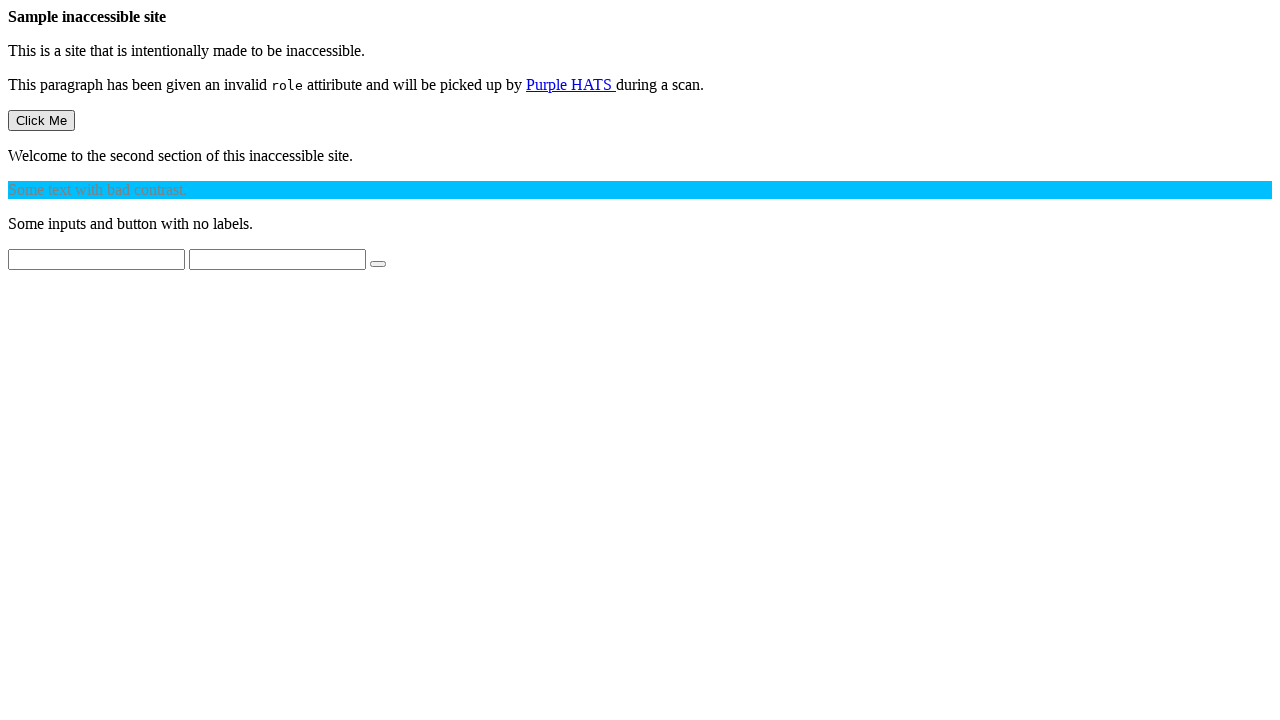

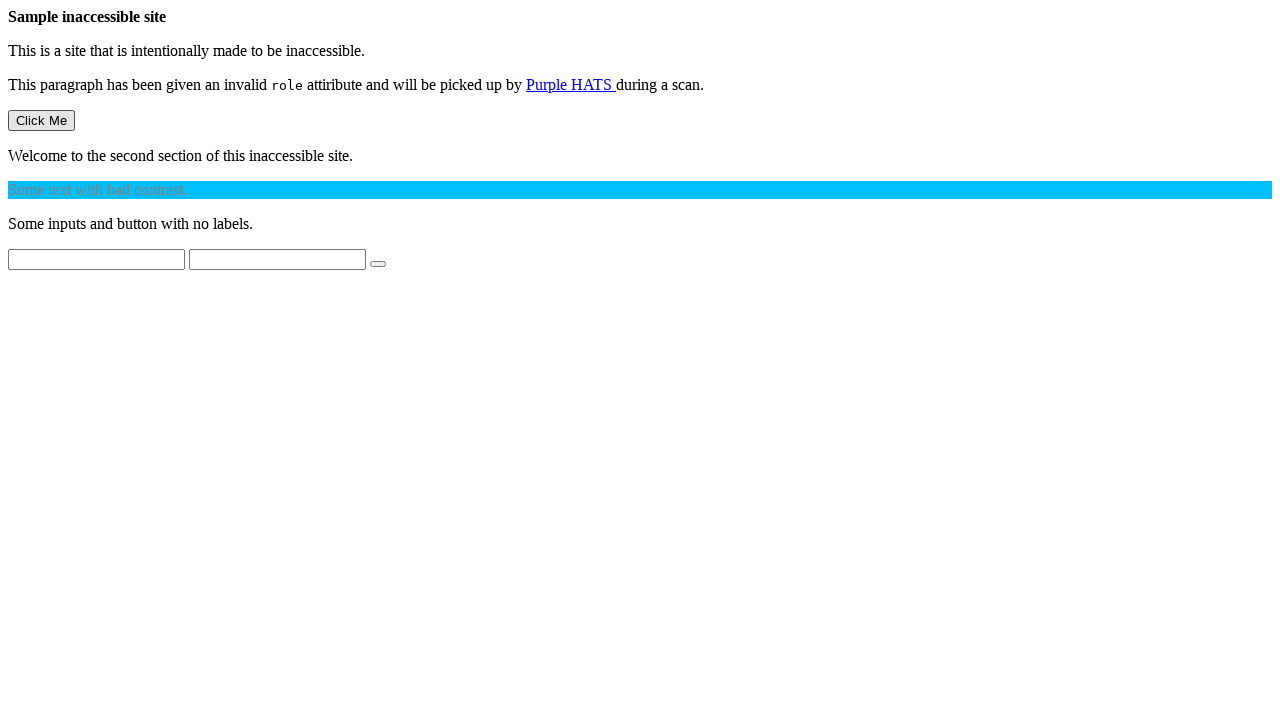